Tests clicking on Samsung Galaxy S7 product and checking its price

Starting URL: https://www.demoblaze.com/

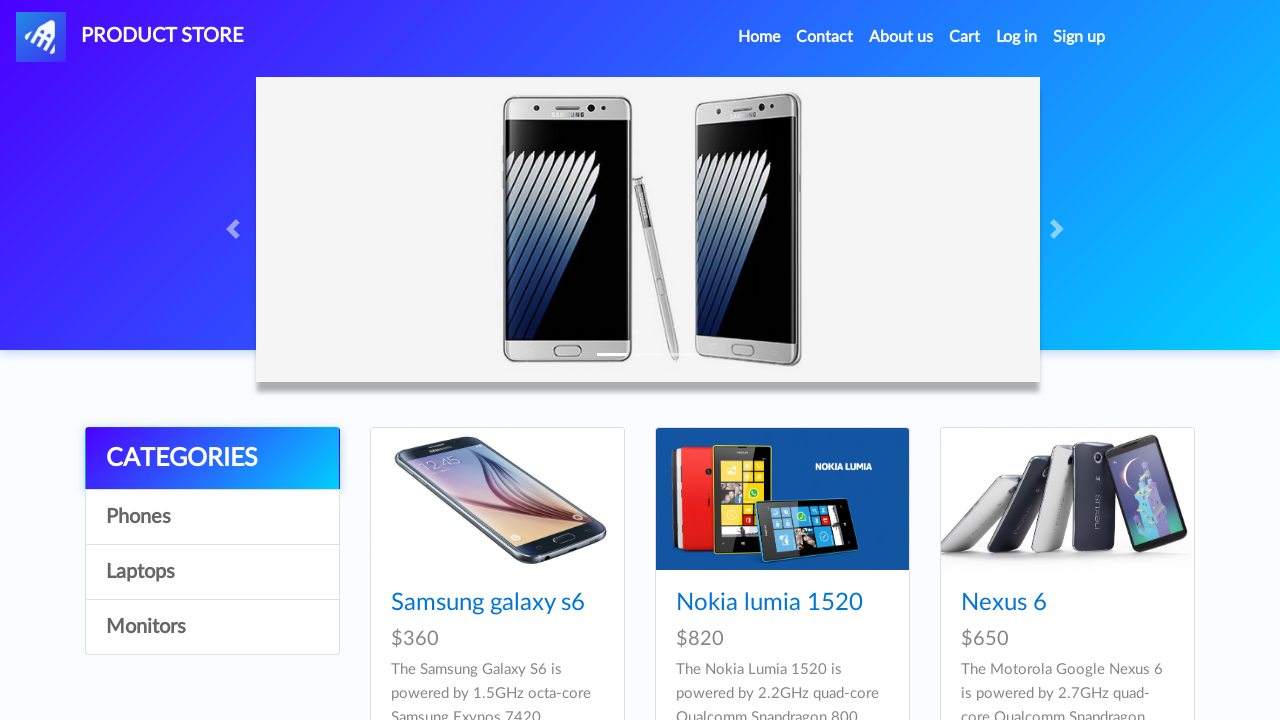

Clicked on Samsung Galaxy S7 product link at (488, 361) on xpath=//h4/a[@href='prod.html?idp_=4']
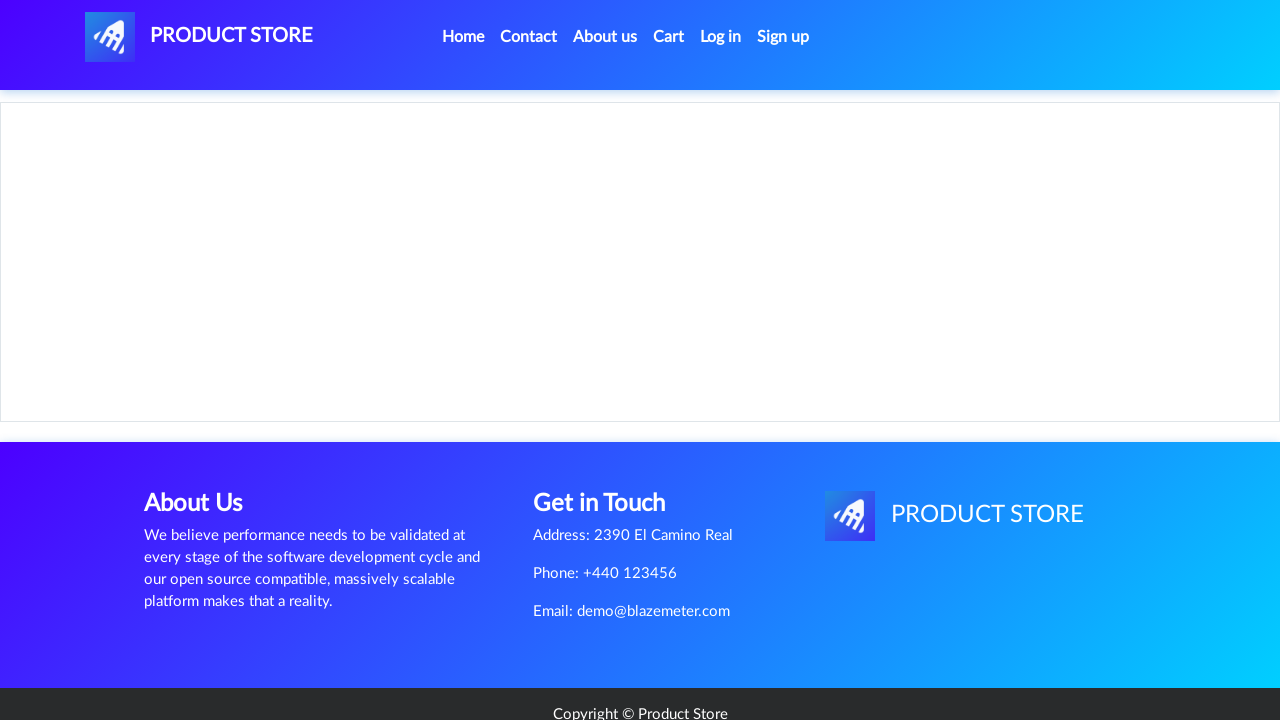

Price container loaded and displayed
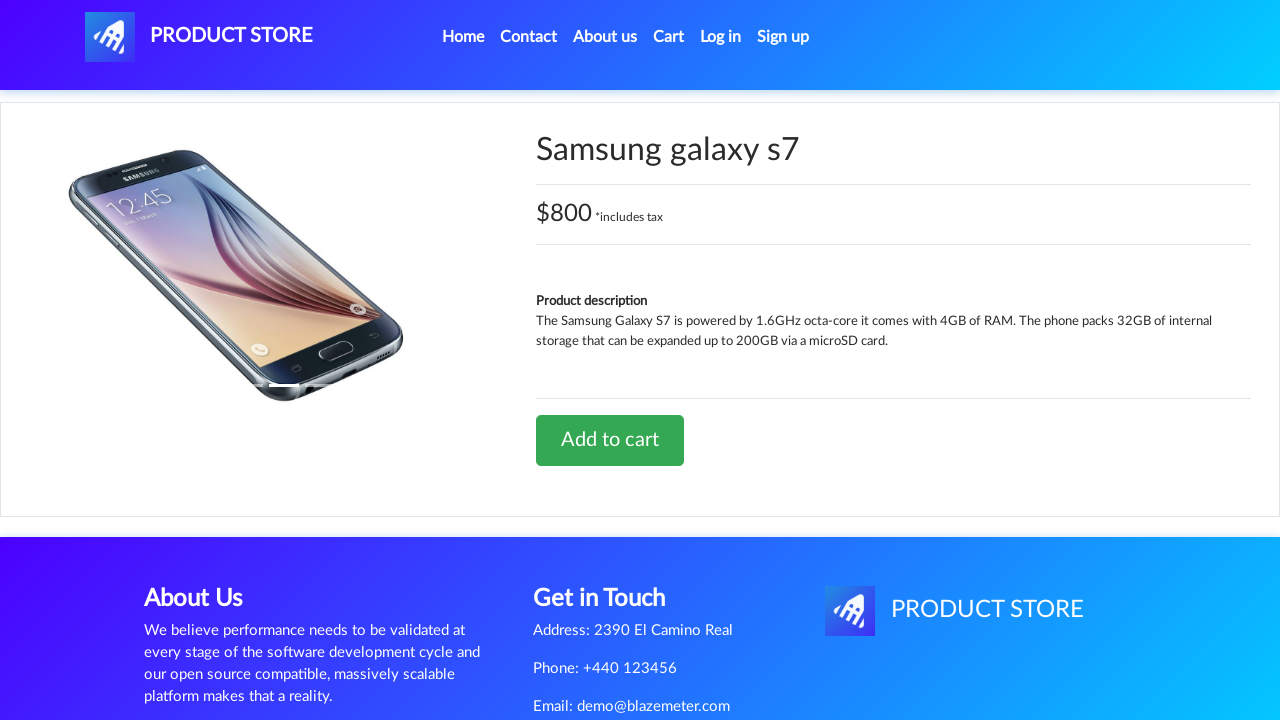

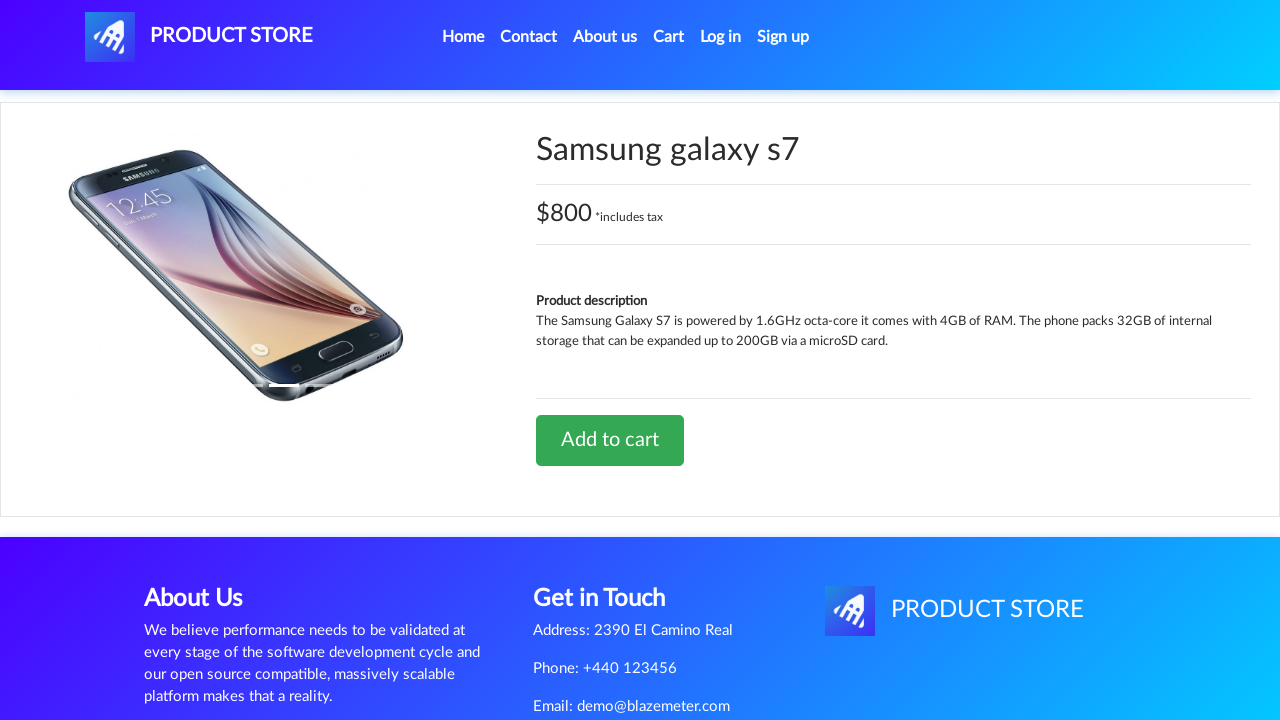